Tests the location input functionality on Swiggy by entering a city name in the location search field

Starting URL: https://www.swiggy.com

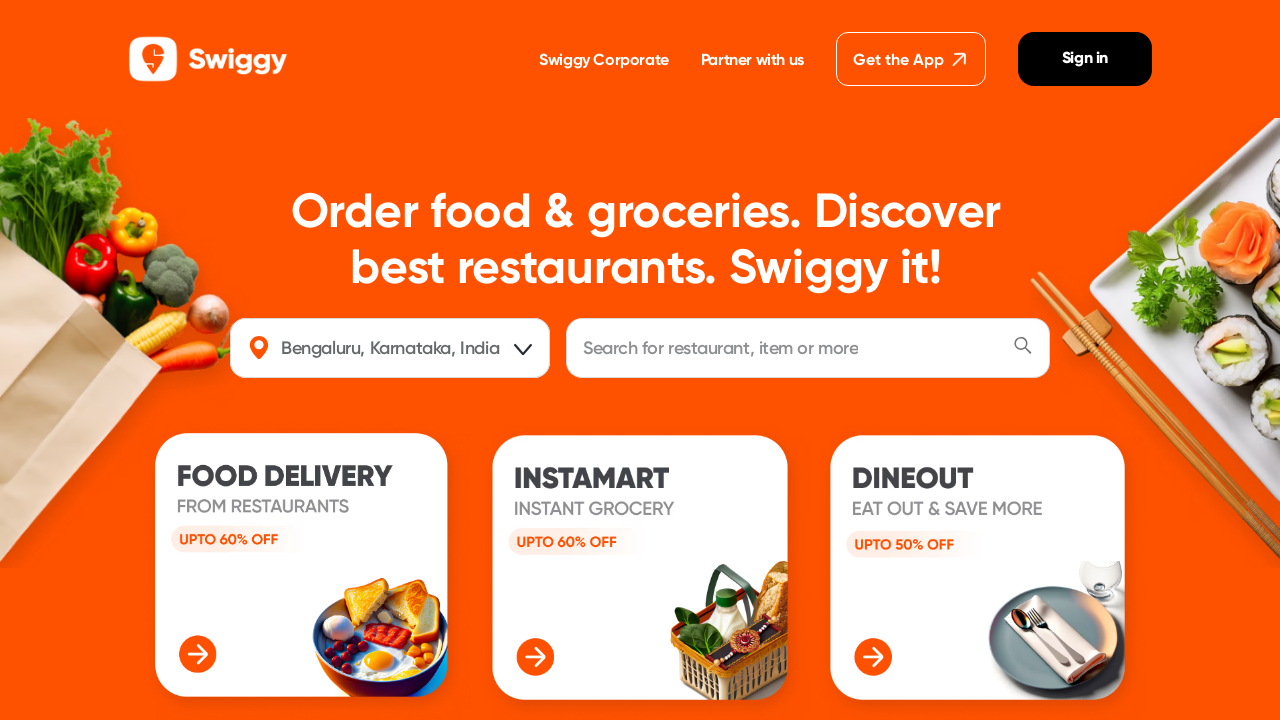

Filled location field with 'chennai' on #location
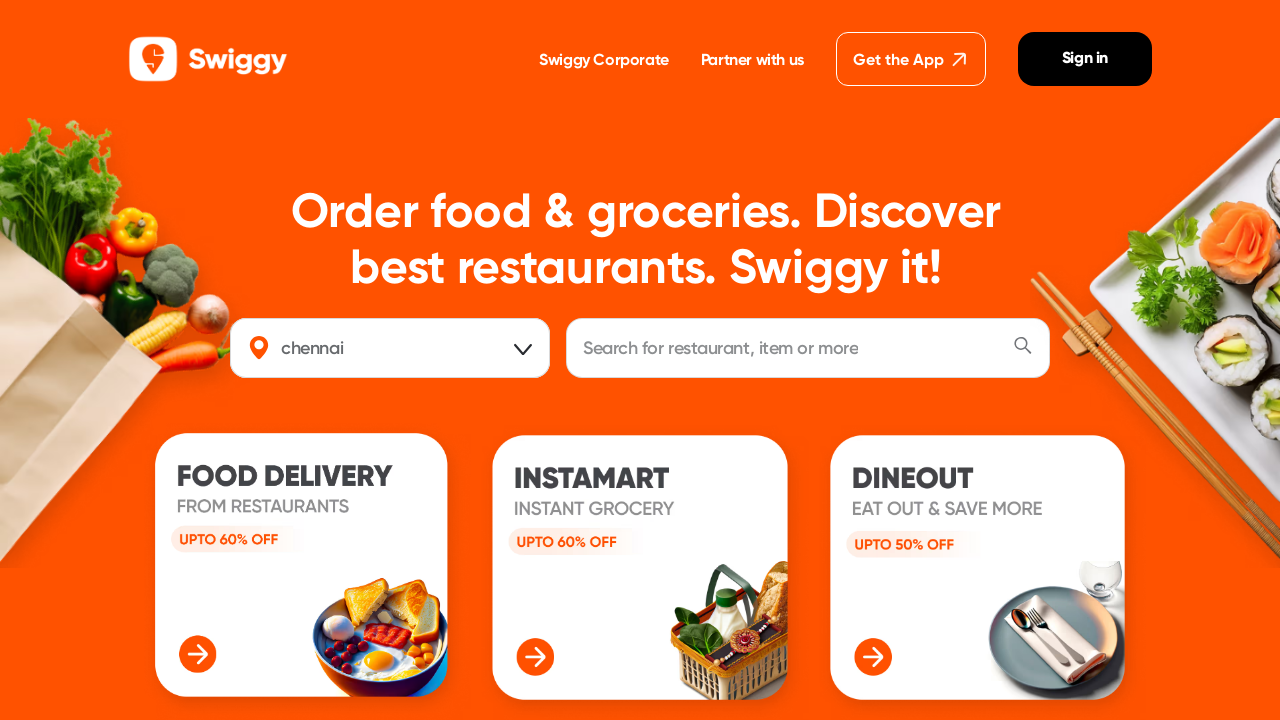

Waited 1 second for autocomplete suggestions to appear
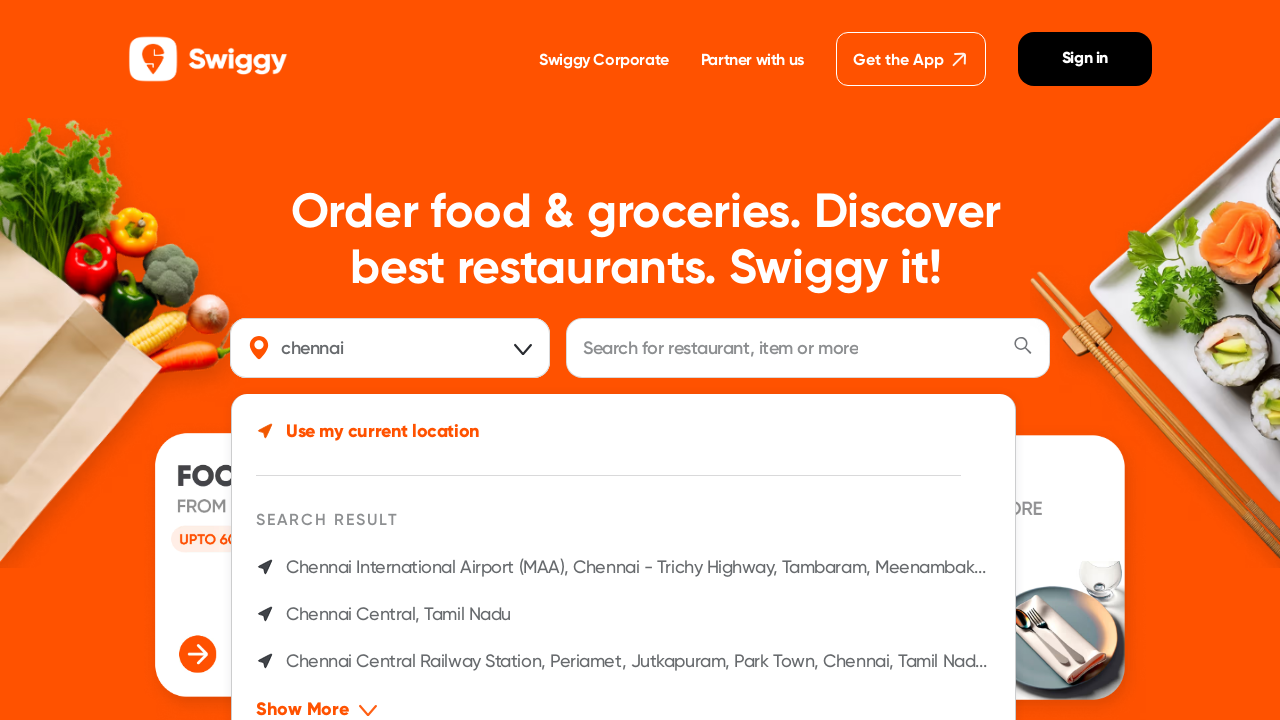

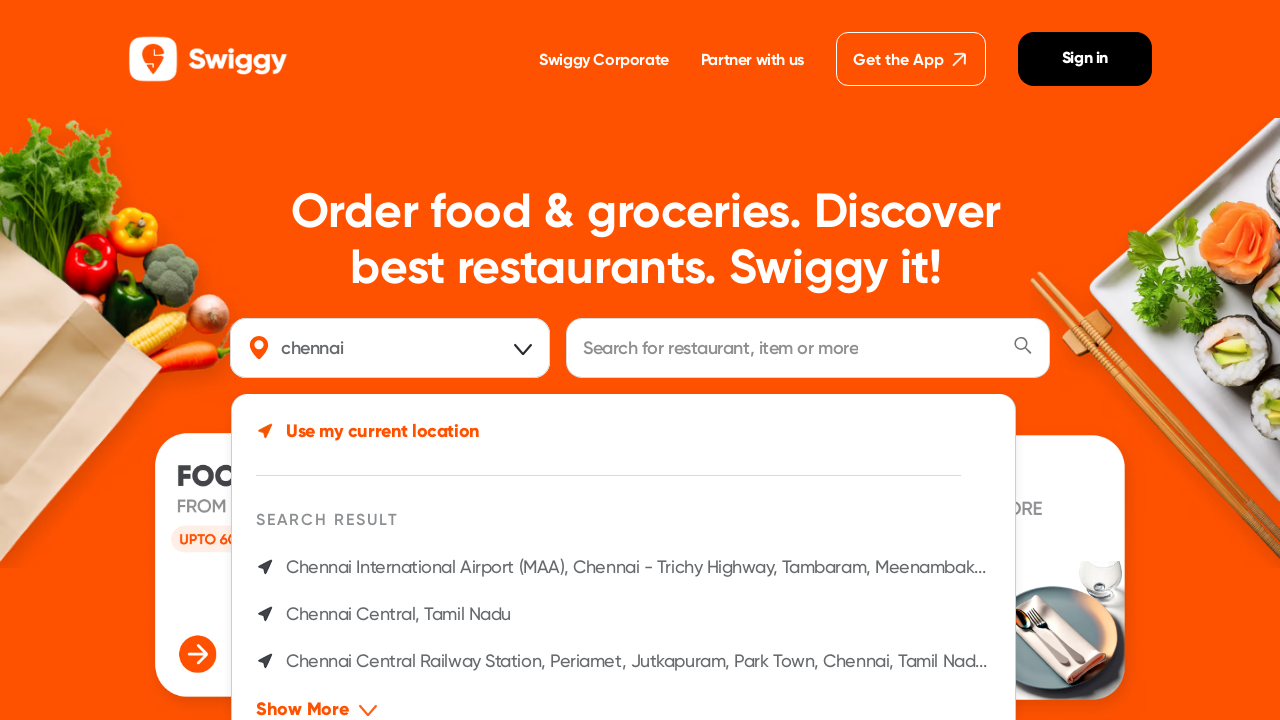